Tests dynamic loading by clicking Start button and verifying the text content appears

Starting URL: https://automationfc.github.io/dynamic-loading/

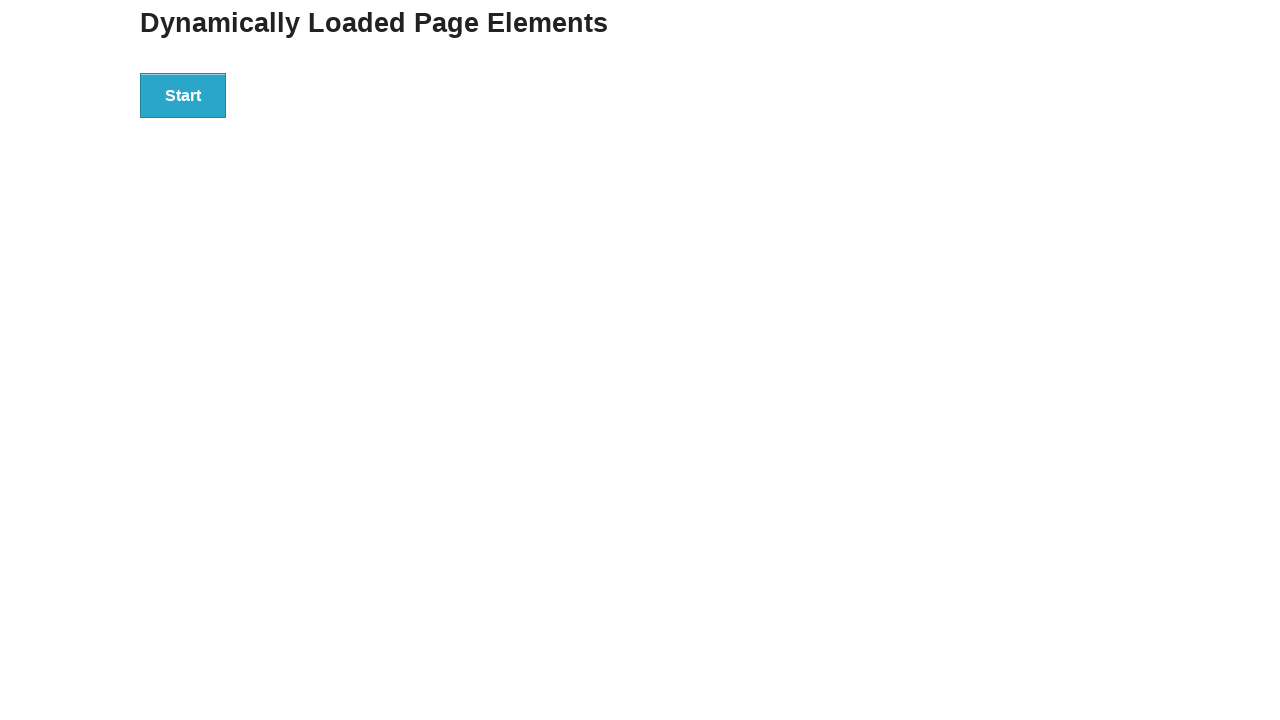

Clicked Start button to initiate dynamic loading at (183, 95) on xpath=//button[text()='Start']
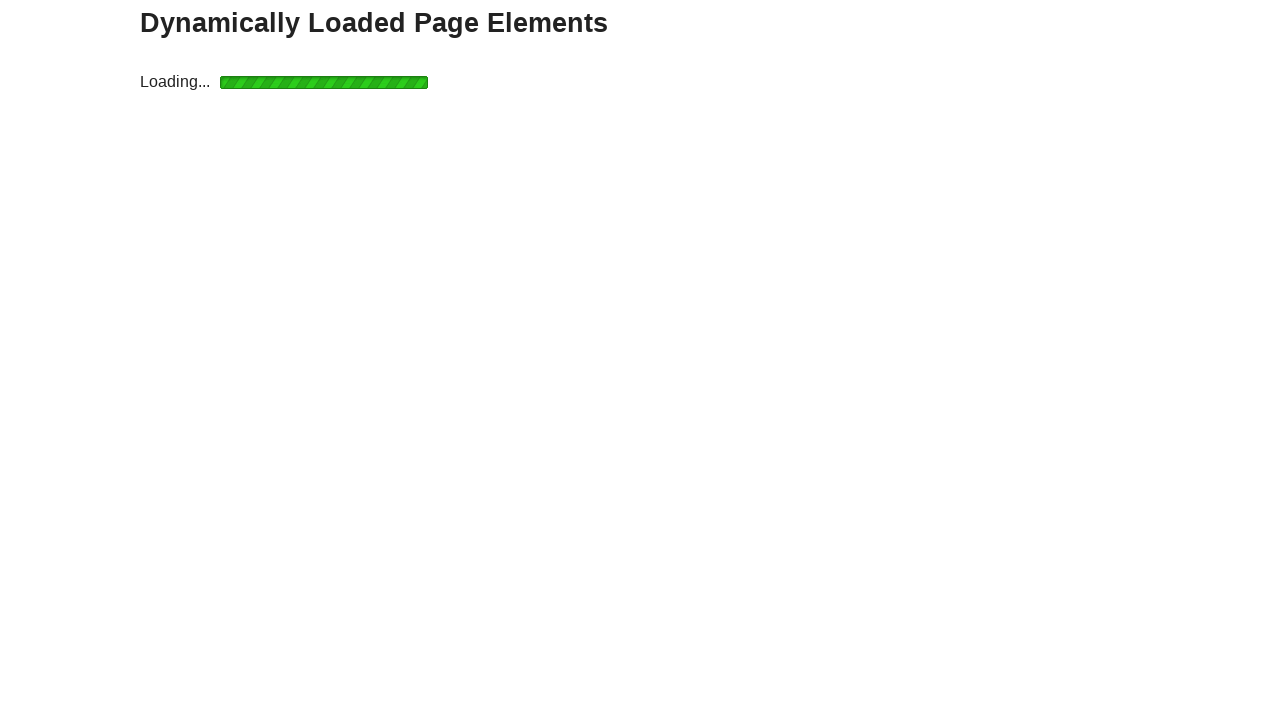

Waited for finish text element to appear (visible)
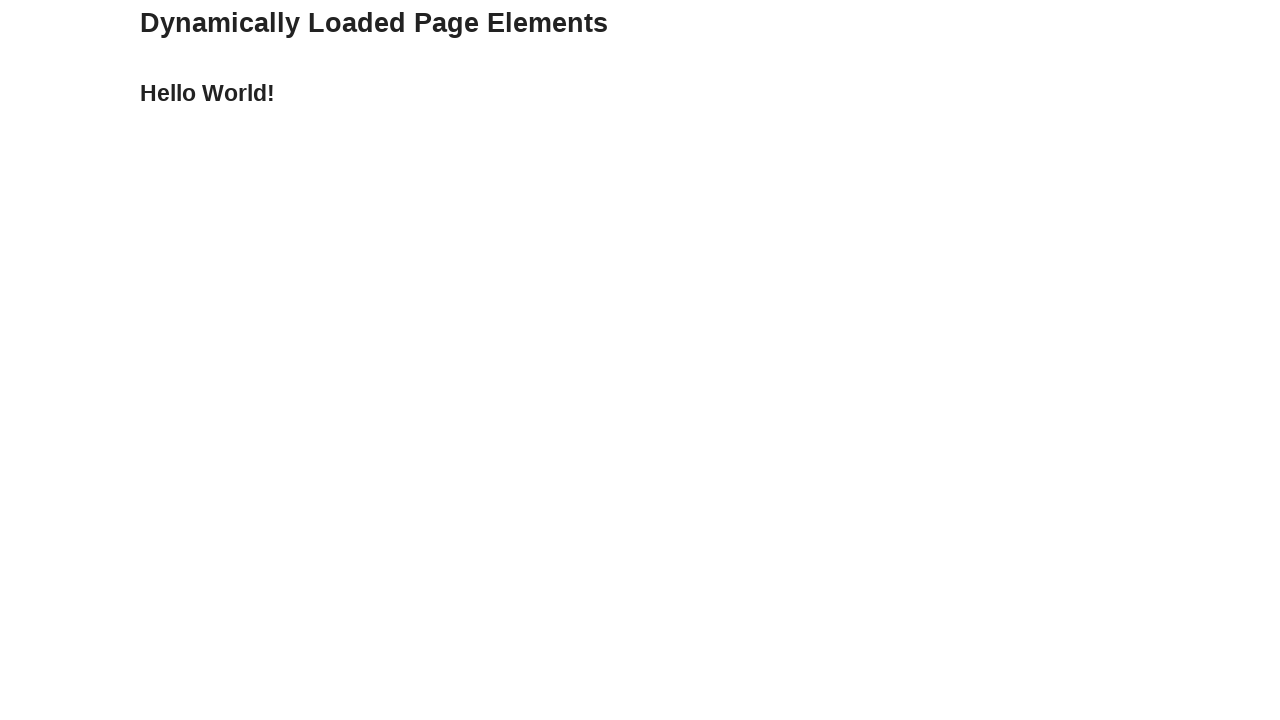

Located the finish text element
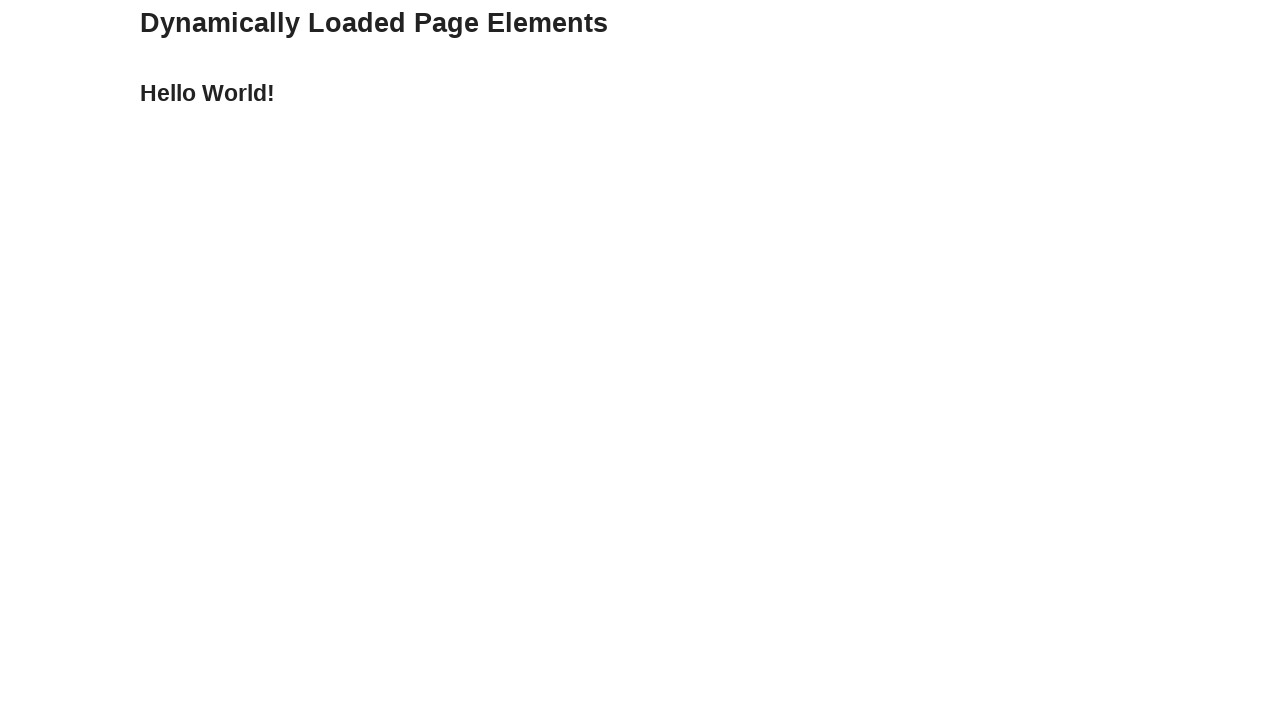

Retrieved text content: 'Hello World!'
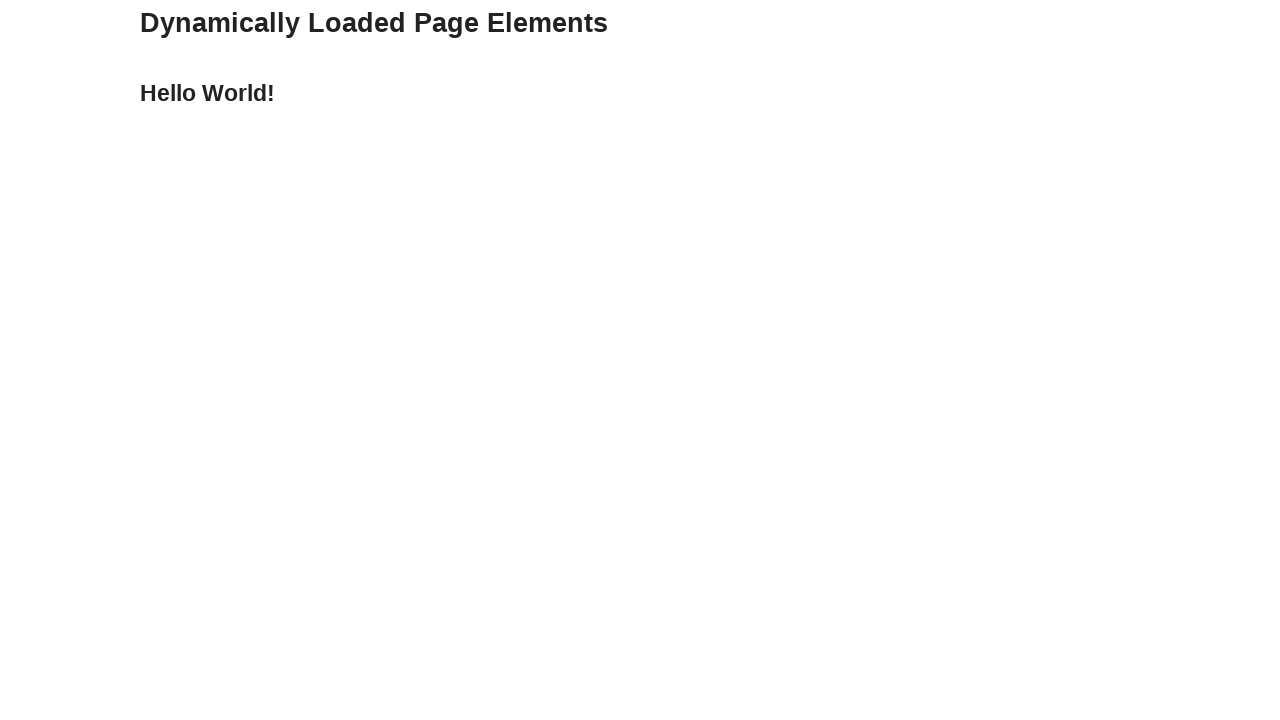

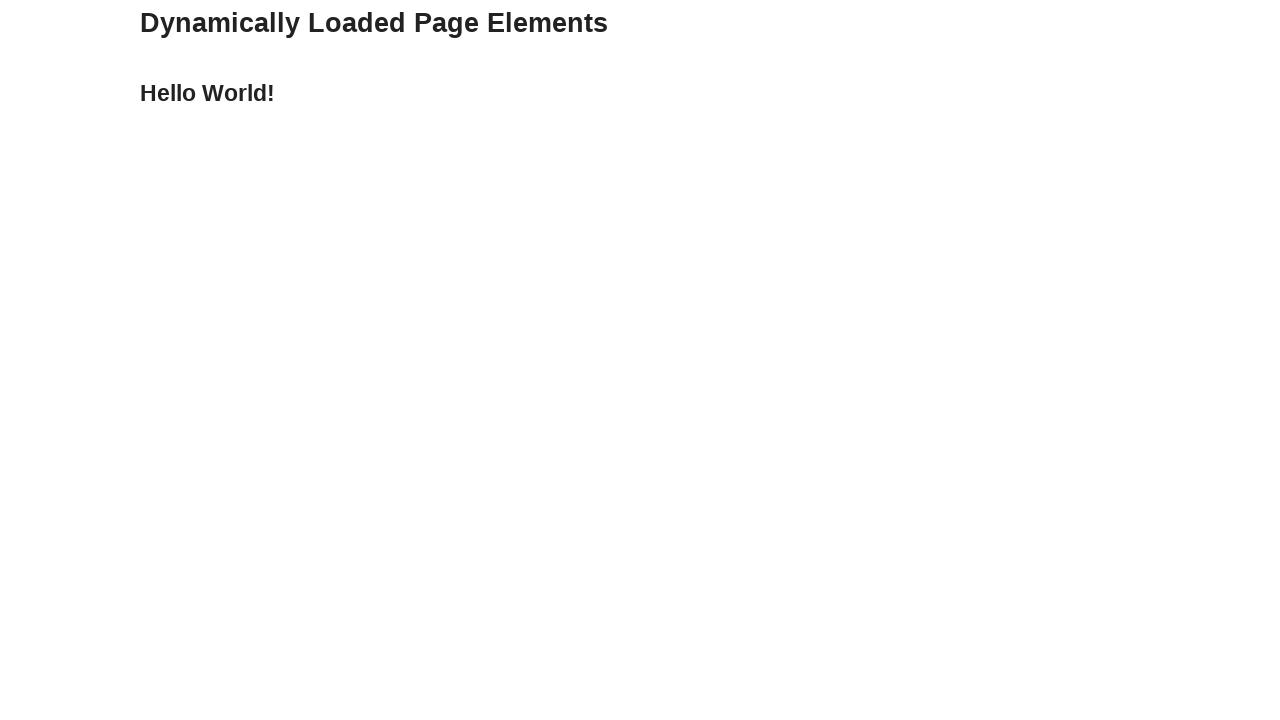